Tests the Washington State LNI contractor verification search by selecting UBI search type, entering a UBI number, clicking search, and navigating through contractor result detail pages.

Starting URL: https://secure.lni.wa.gov/verify/

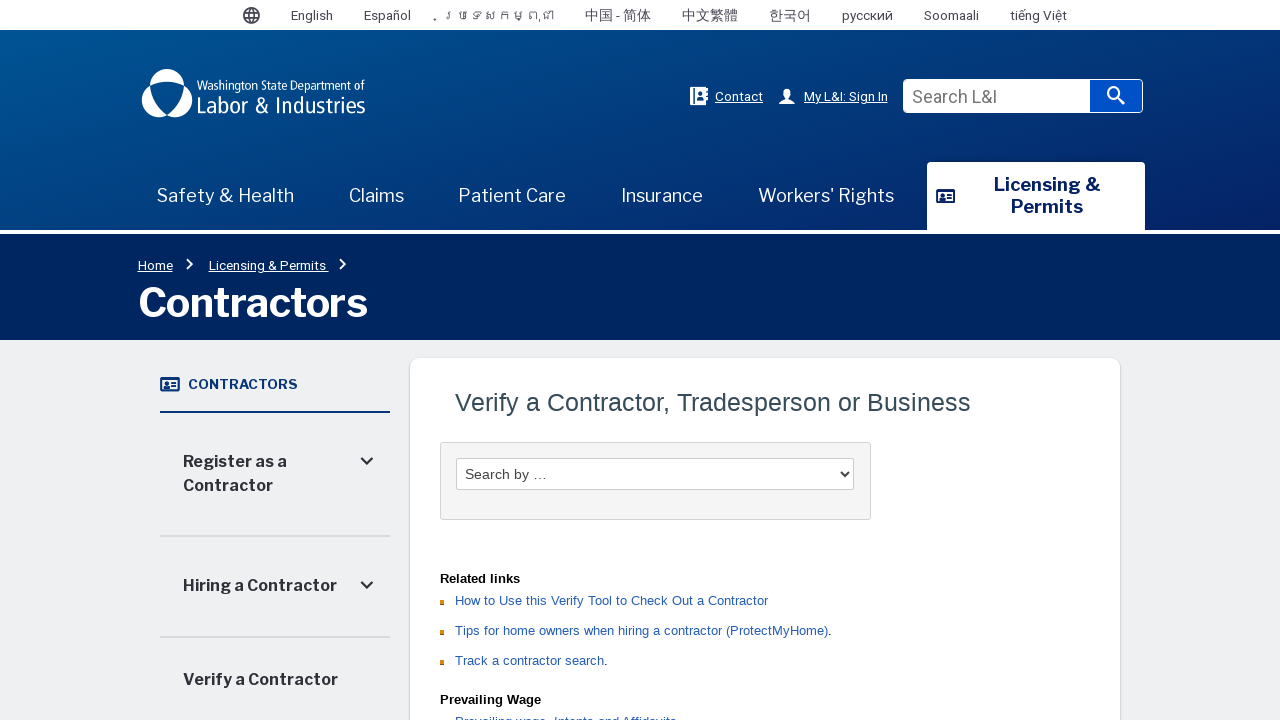

Waited for UBI search type dropdown to load
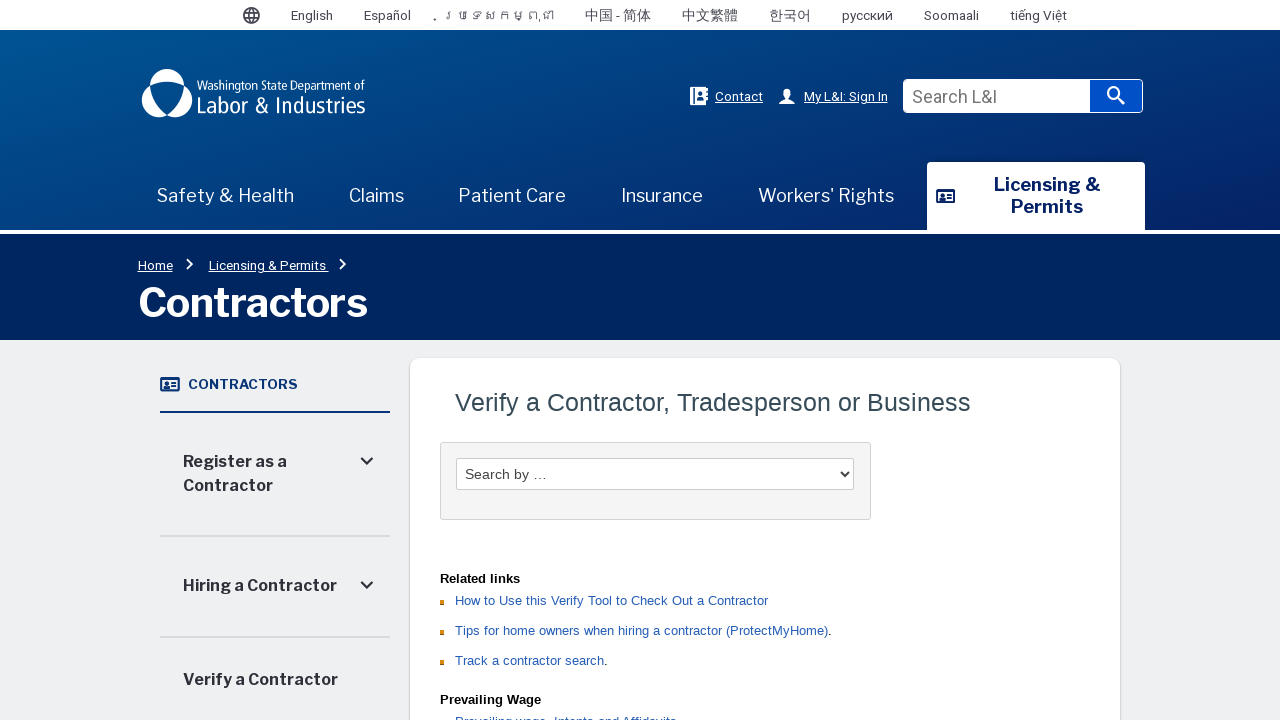

Selected 'UBI' search type from dropdown on #selSearchType
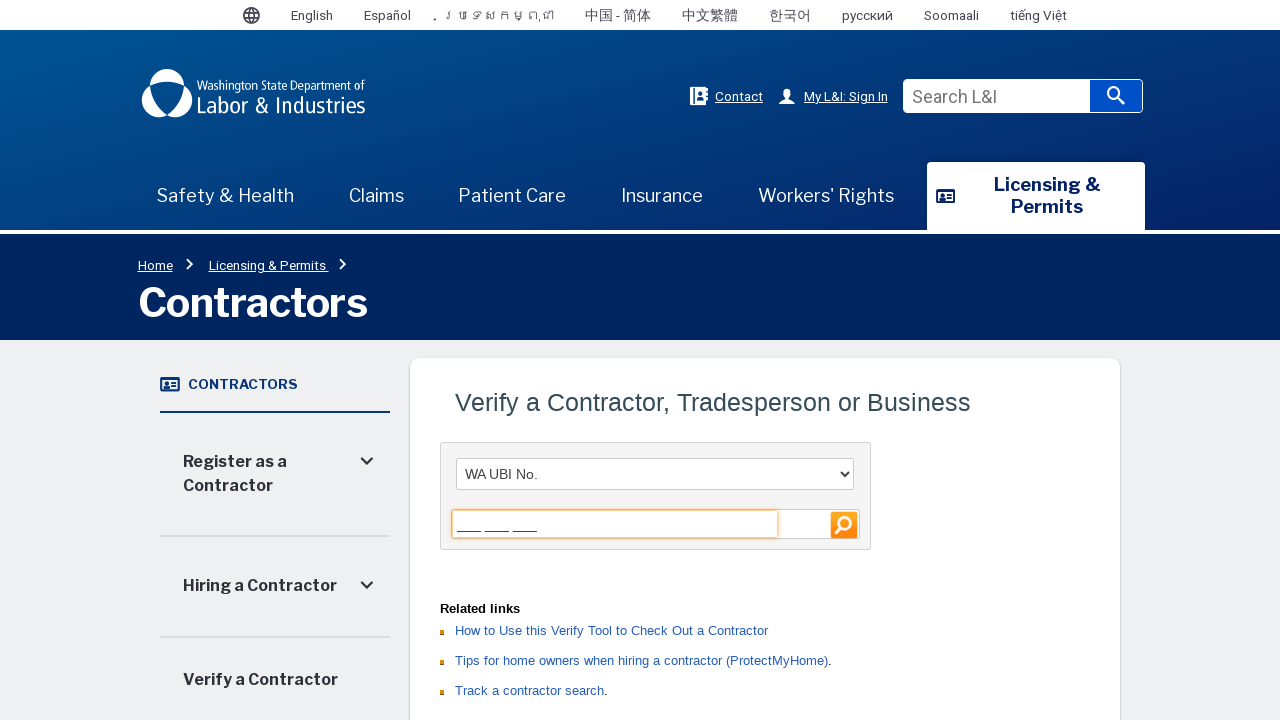

Waited for UBI search input field to become visible
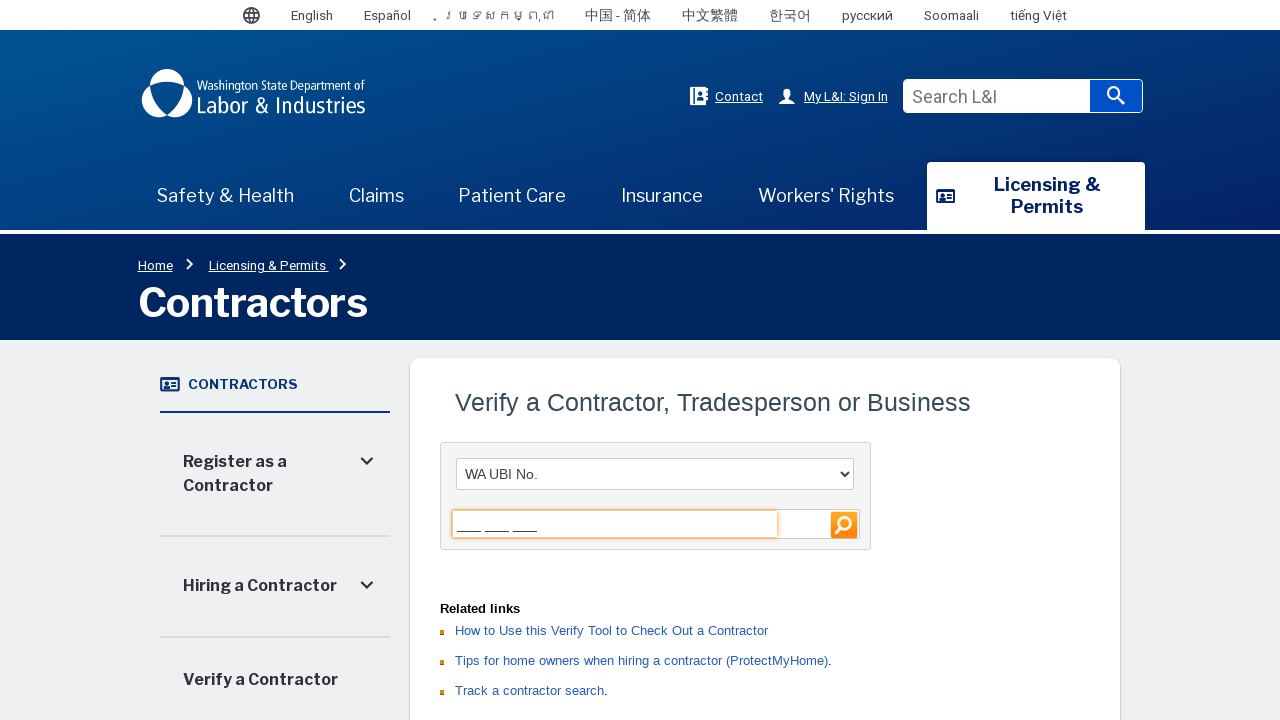

Entered UBI number '603259504' in search field on #txtSearchBy
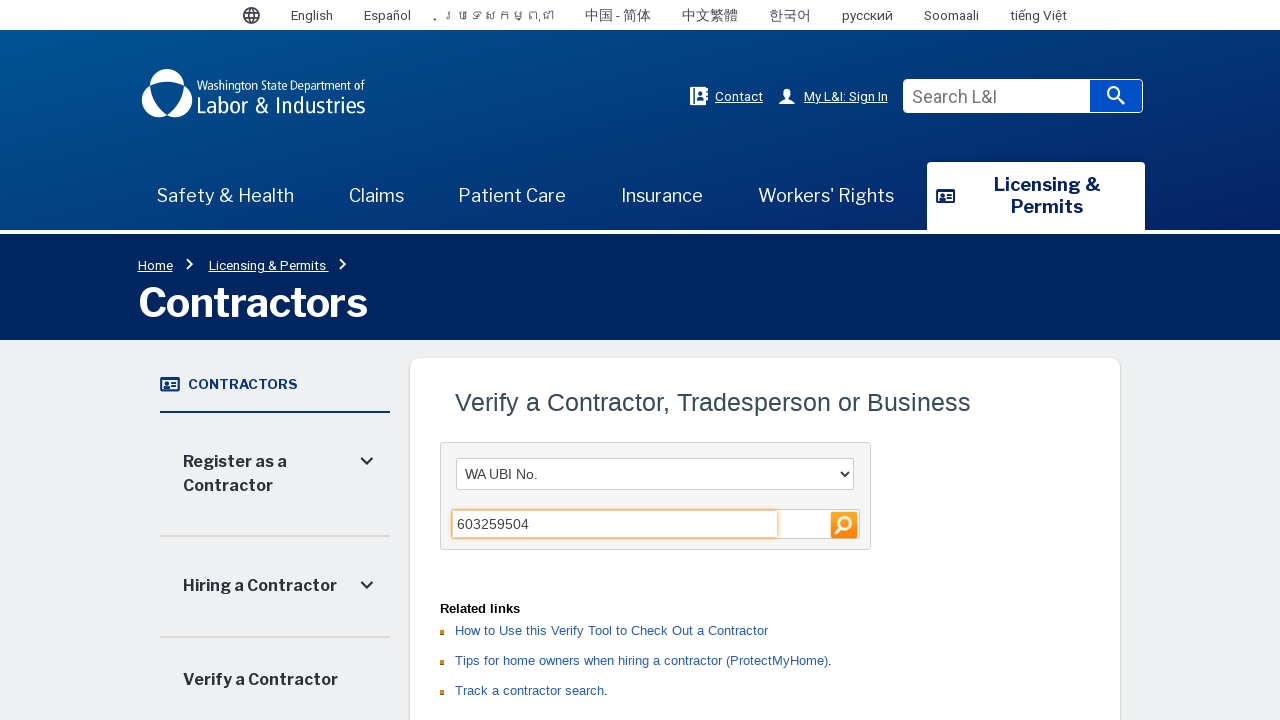

Clicked search button to initiate contractor verification search at (844, 525) on #searchButton
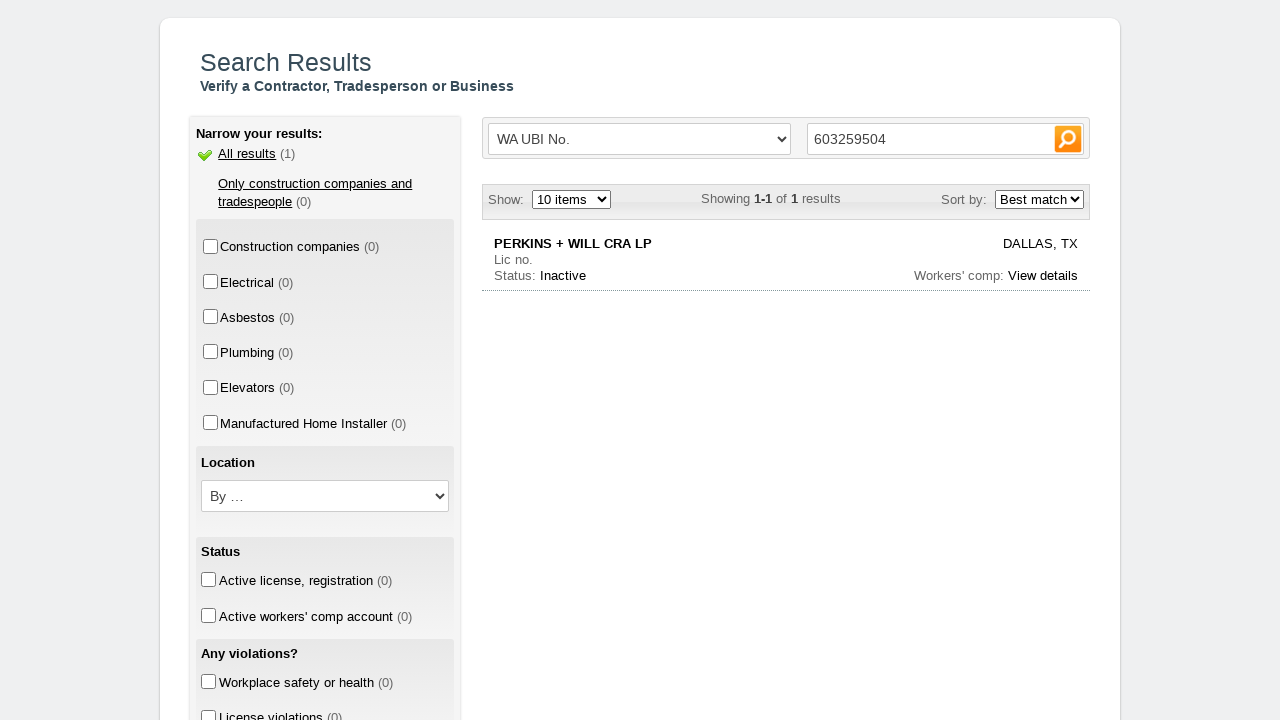

Search results loaded and contractor items appeared
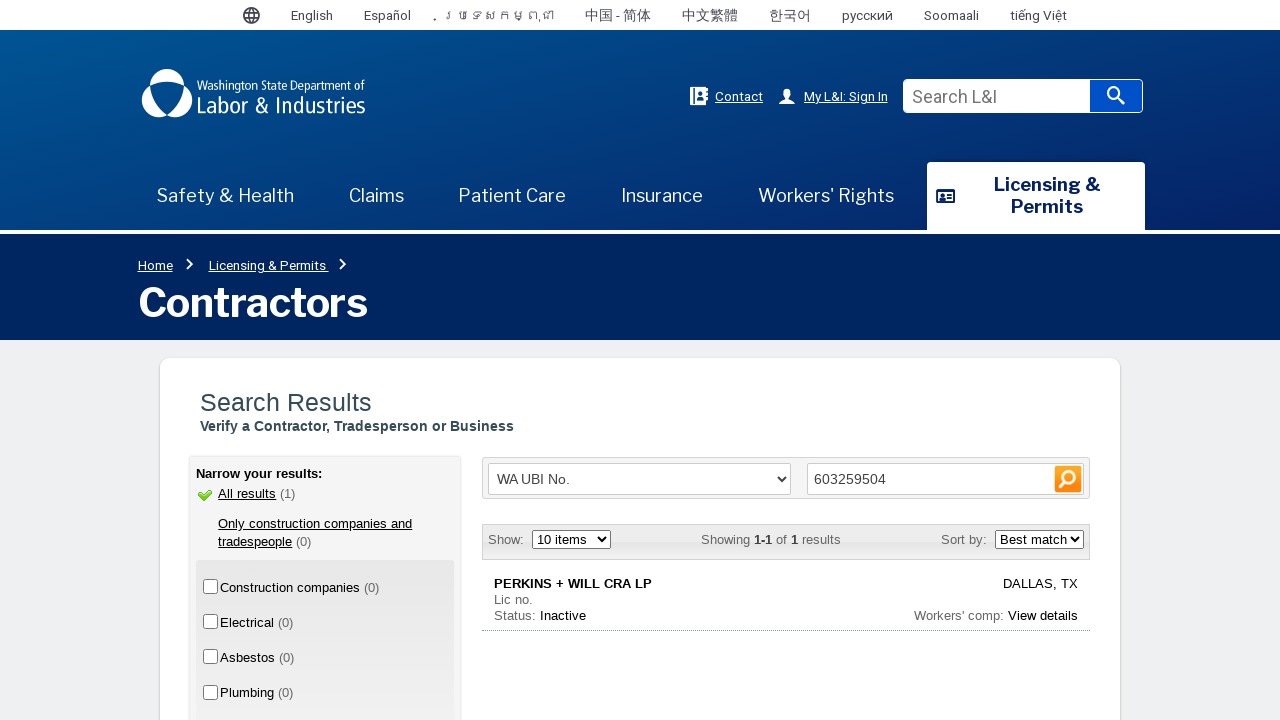

Found 1 contractor result item(s)
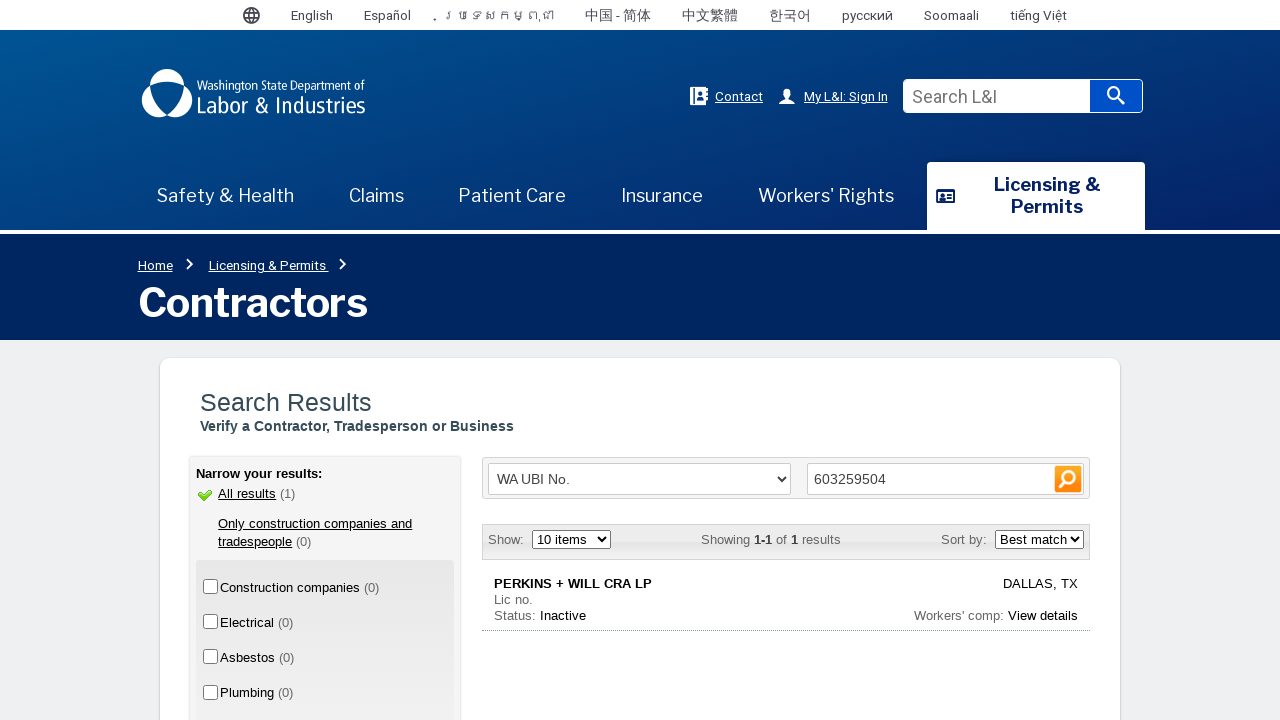

Scrolled first contractor result into view
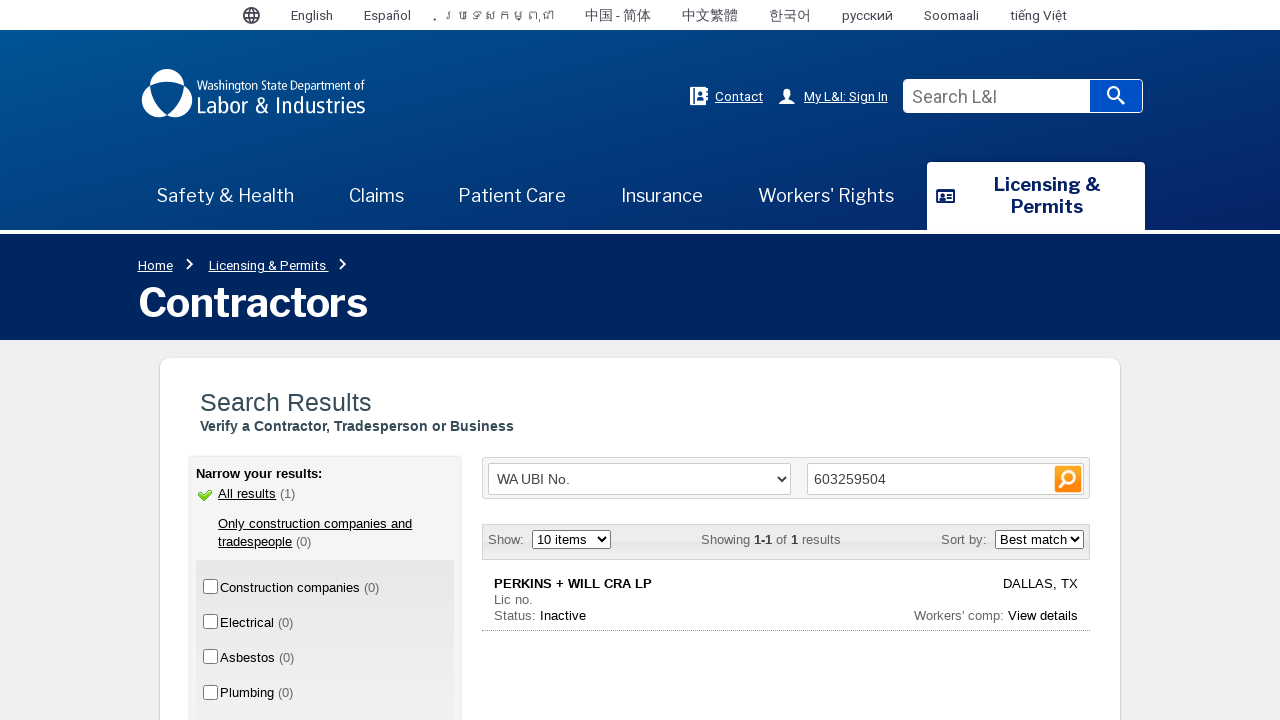

Clicked on first contractor result to view details at (786, 600) on div.resultItem >> nth=0
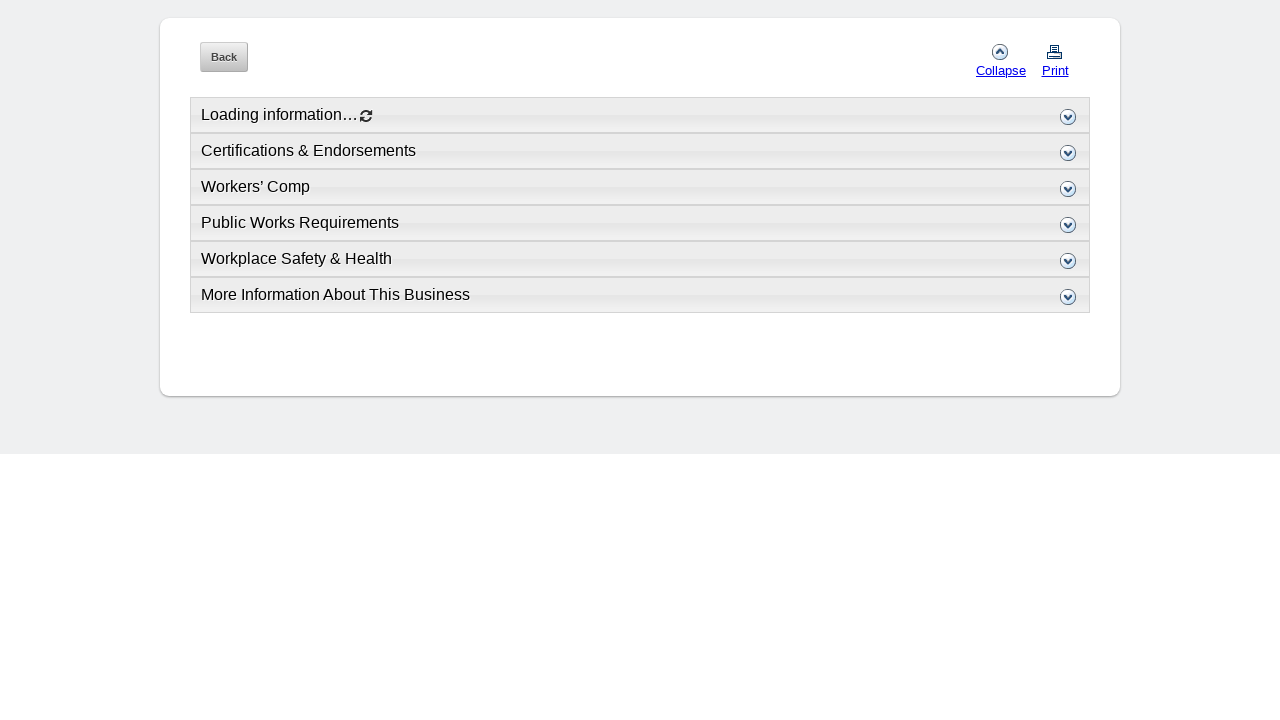

Contractor detail page loaded successfully
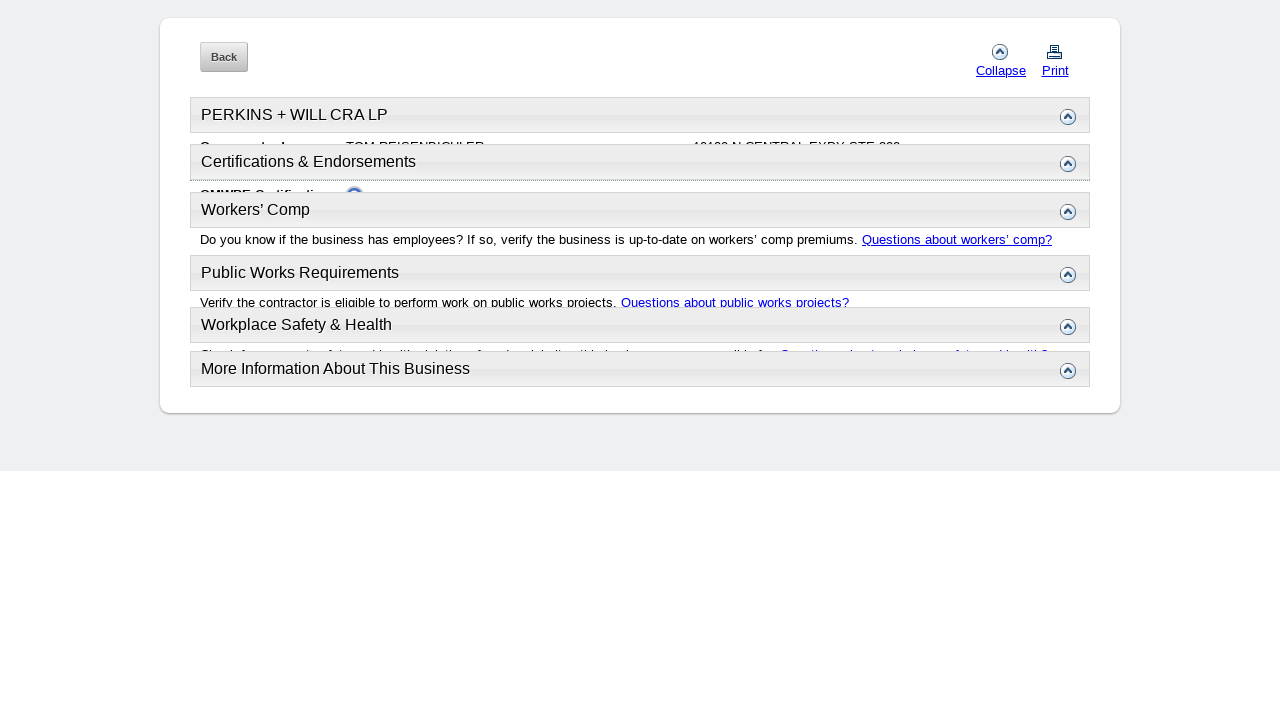

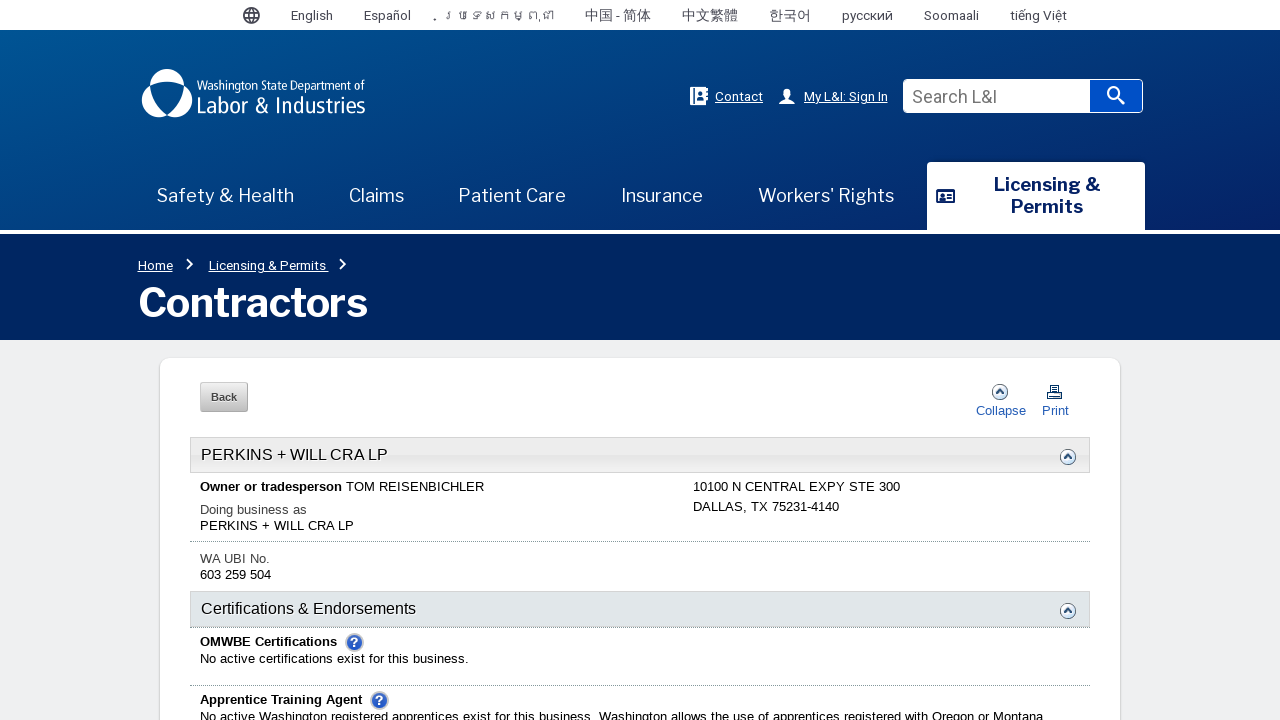